Tests mouse hover interaction by hovering over a button element and clicking on a dropdown option that appears

Starting URL: https://rahulshettyacademy.com/AutomationPractice/

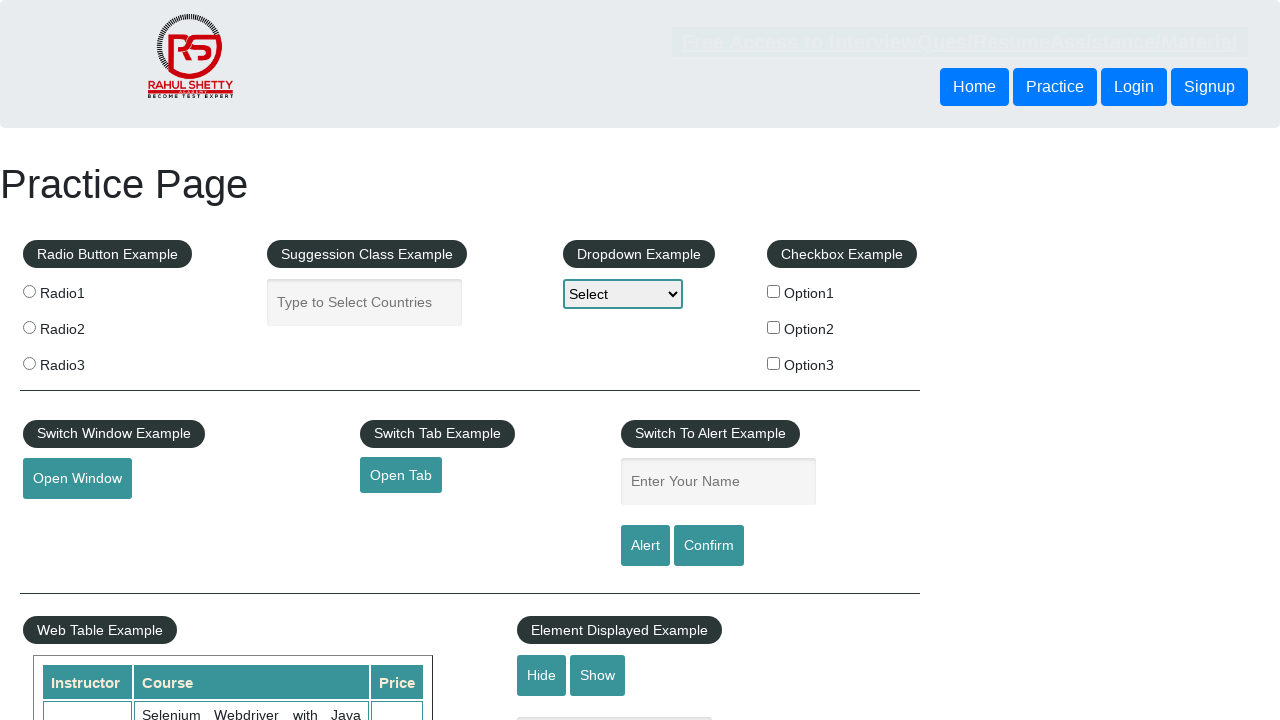

Clicked the mouse hover button at (83, 361) on xpath=//button[@id='mousehover']
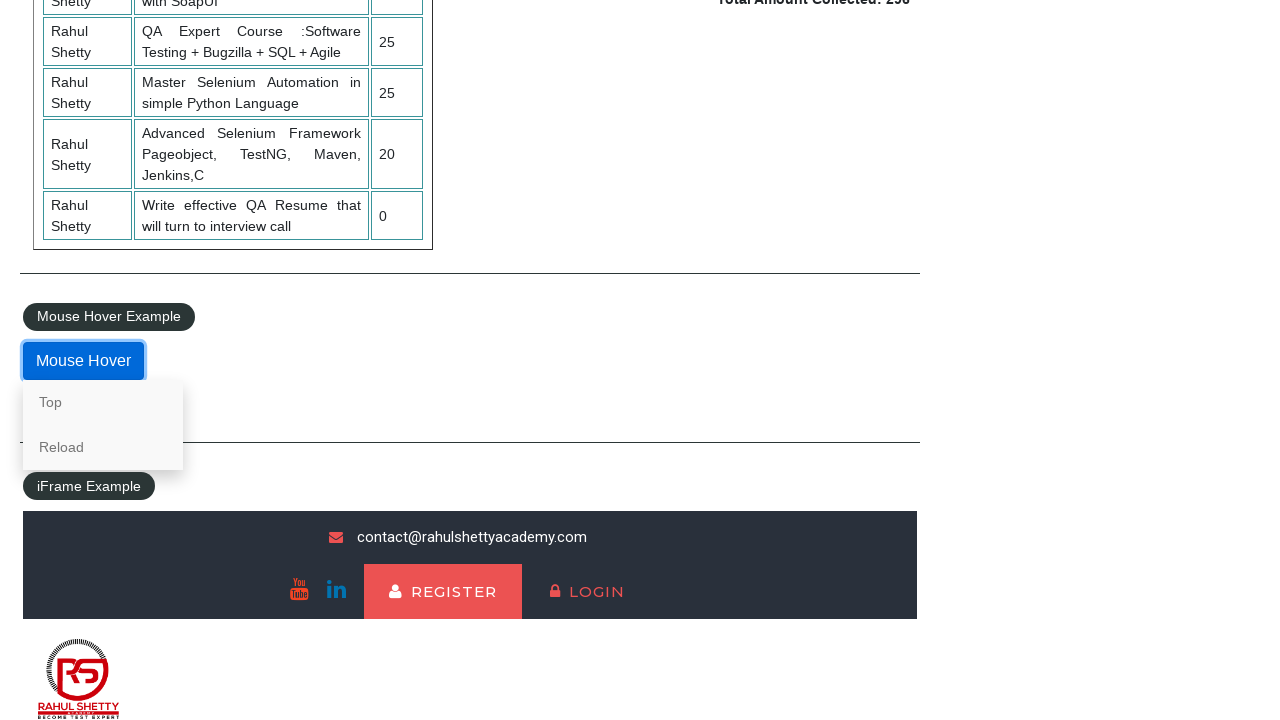

Hovered over the mouse hover button to reveal dropdown options at (83, 361) on xpath=//button[@id='mousehover']
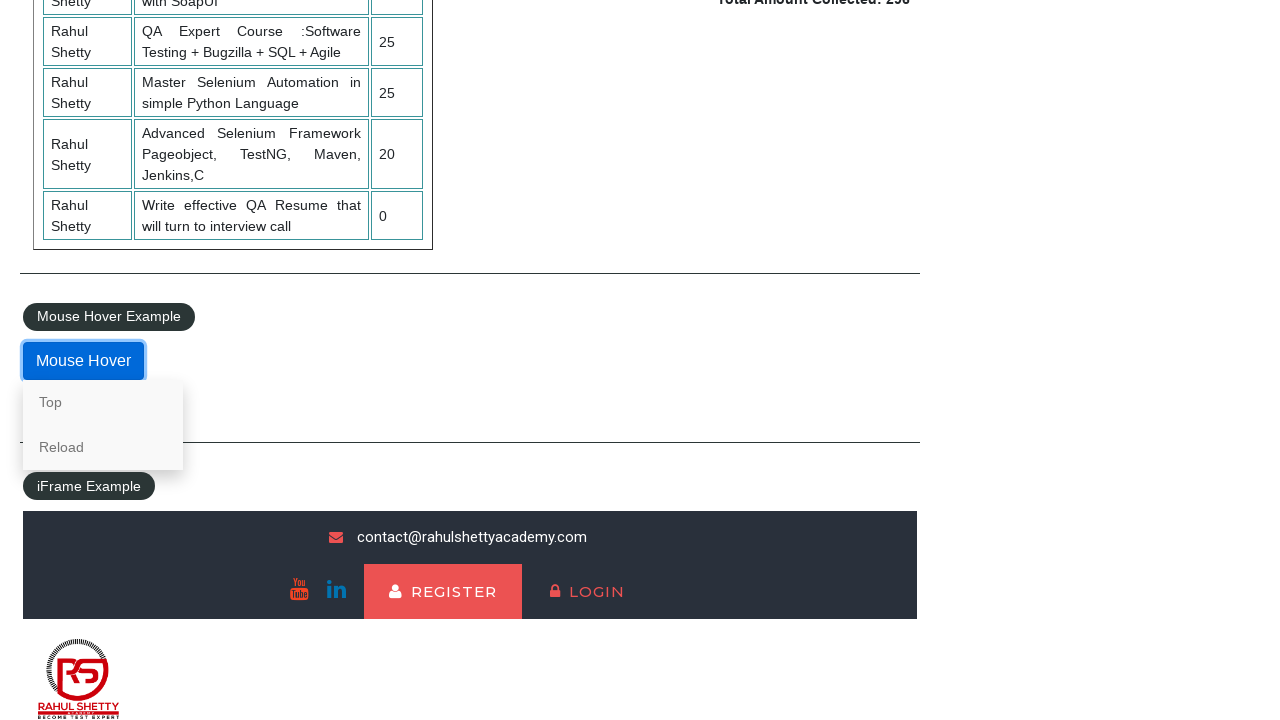

Clicked and held down on the mouse hover button at (83, 361)
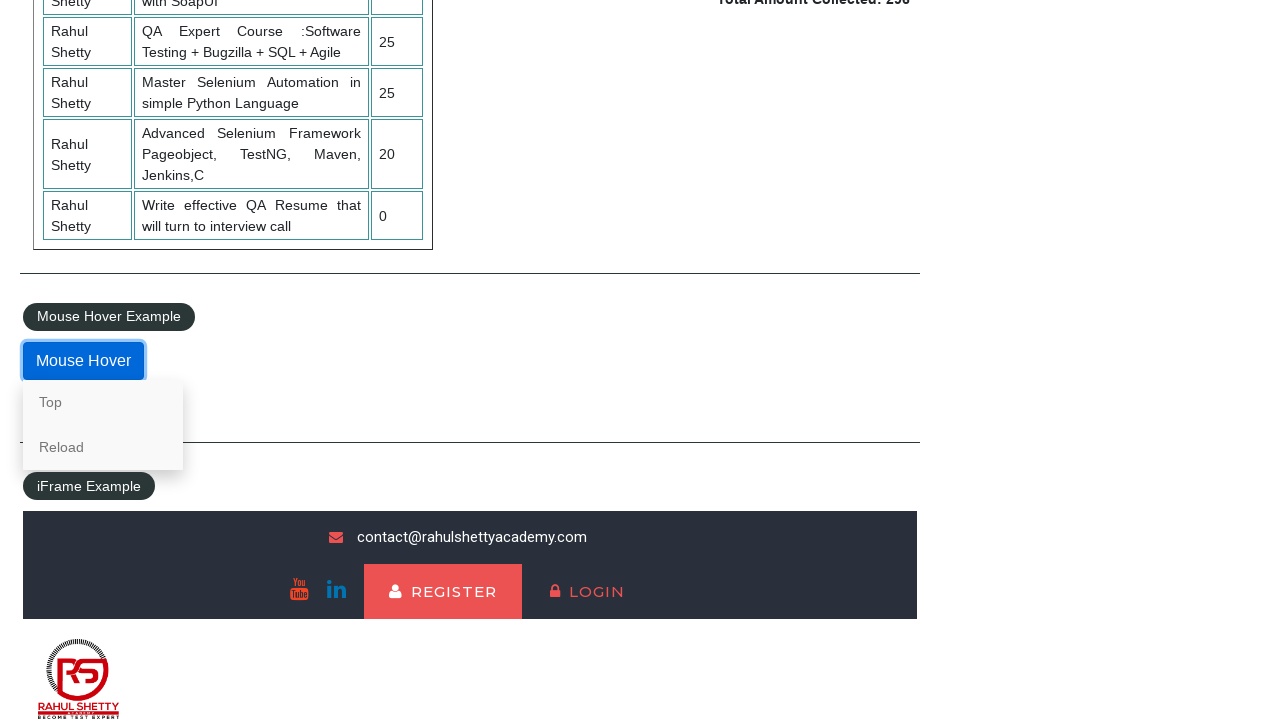

Hovered over the 'Top' option in the dropdown menu at (103, 402) on xpath=//a[normalize-space()='Top']
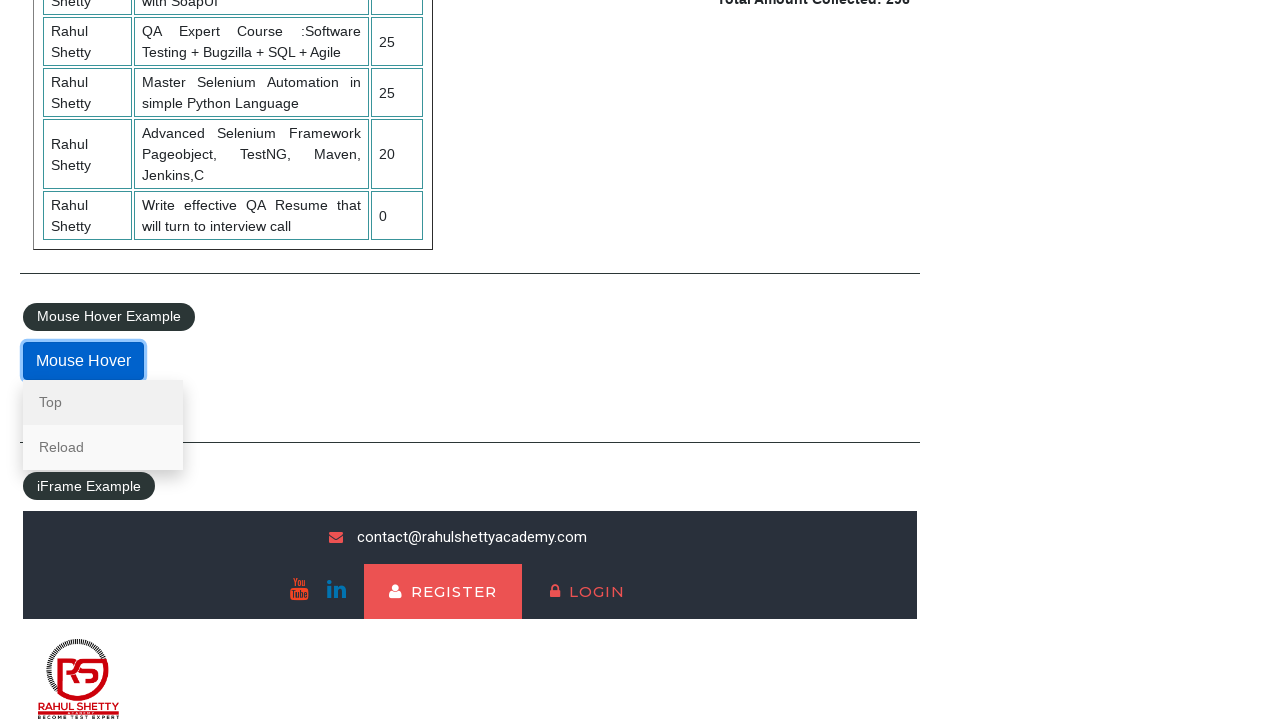

Clicked the 'Top' option from the dropdown menu at (103, 402) on xpath=//a[normalize-space()='Top']
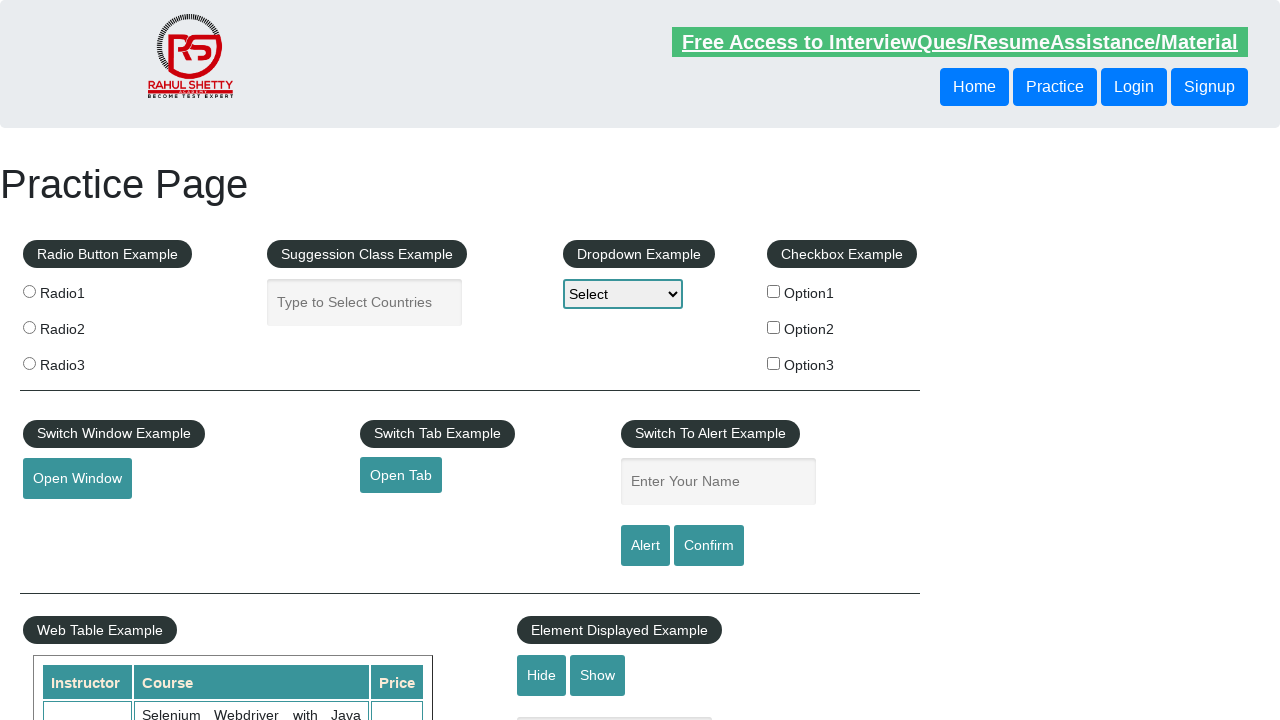

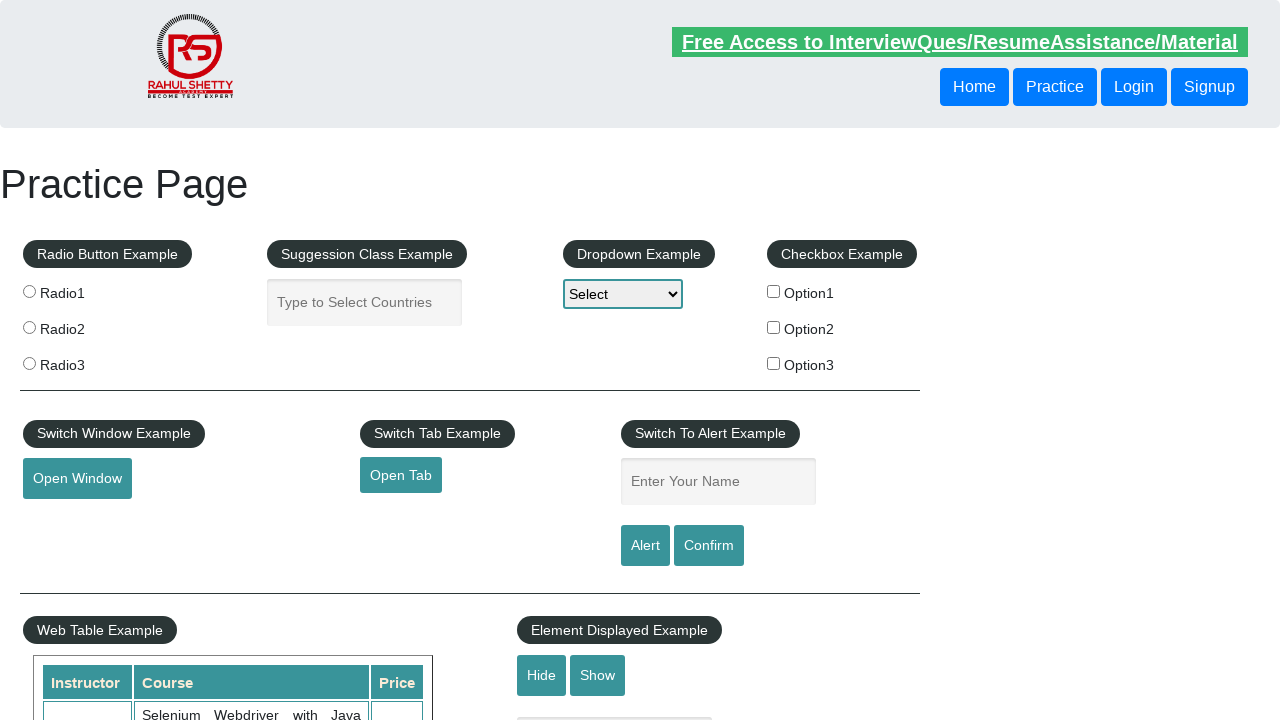